Tests the search functionality on a product offers page by entering "Tomato" in the search field and verifying that filtered results match the search term

Starting URL: https://rahulshettyacademy.com/seleniumPractise/#/offers

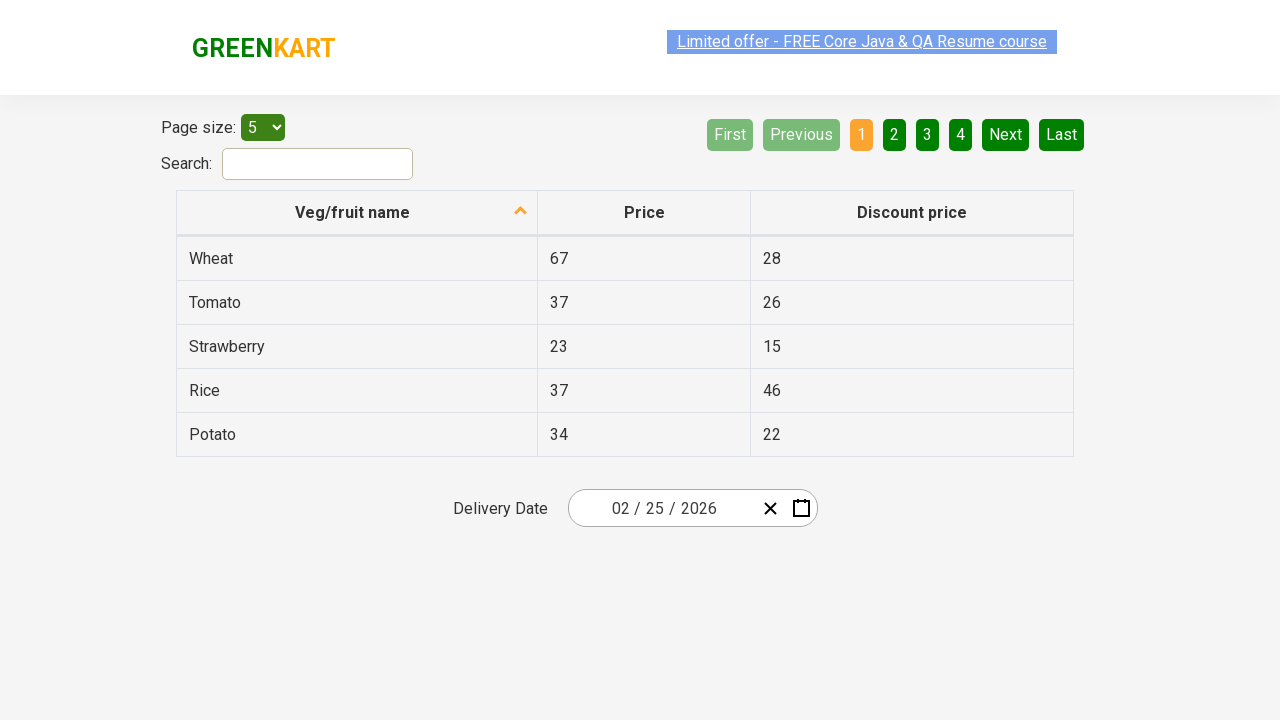

Located search field element
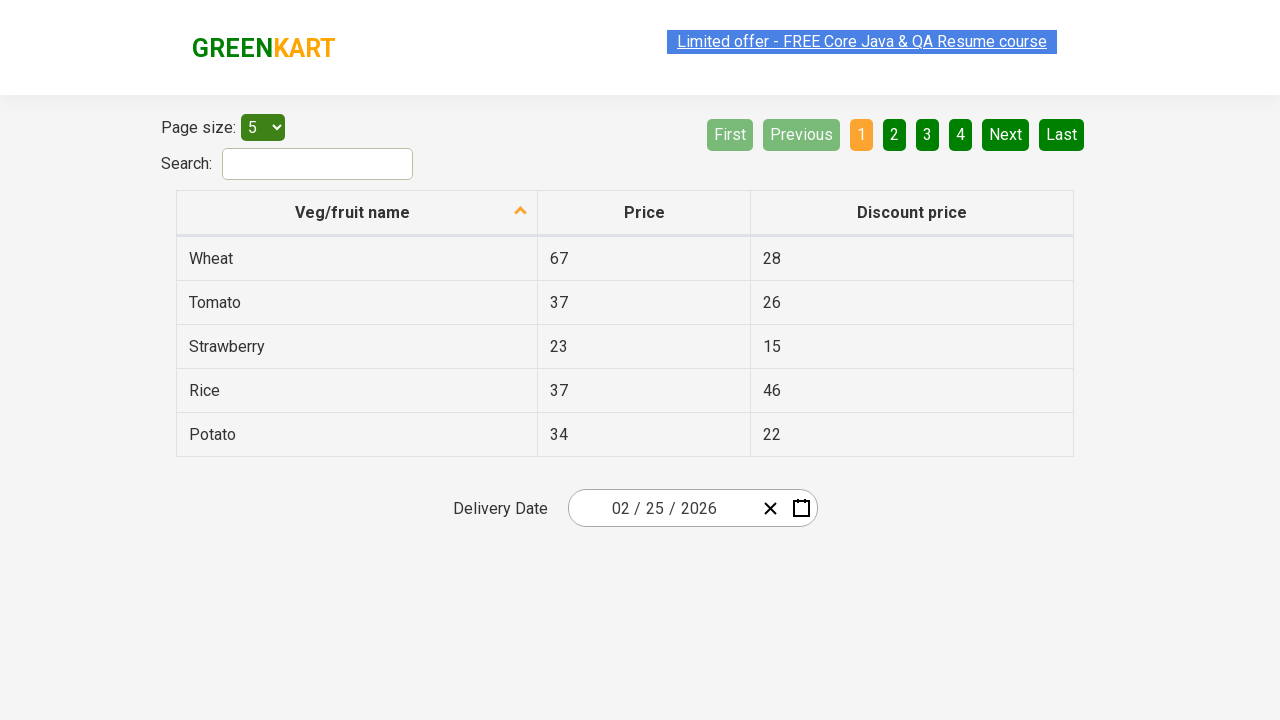

Retrieved search field font size: 16px
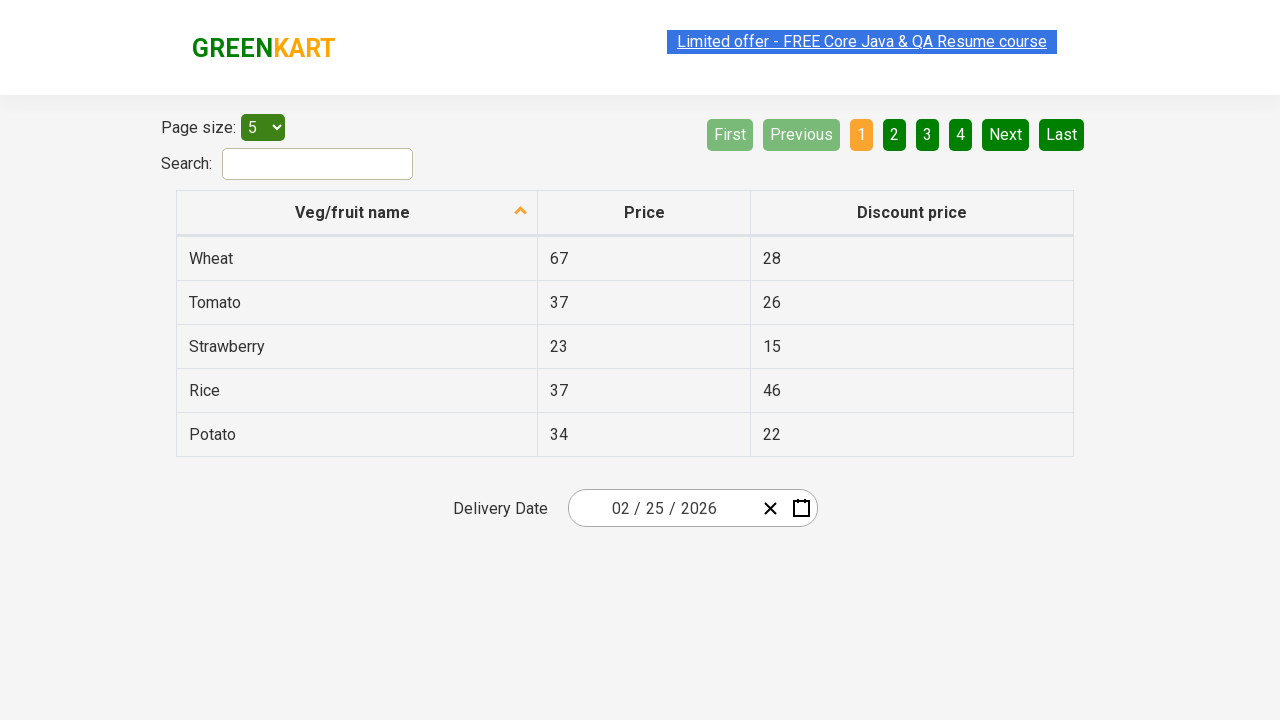

Entered 'Tomato' in search field on #search-field
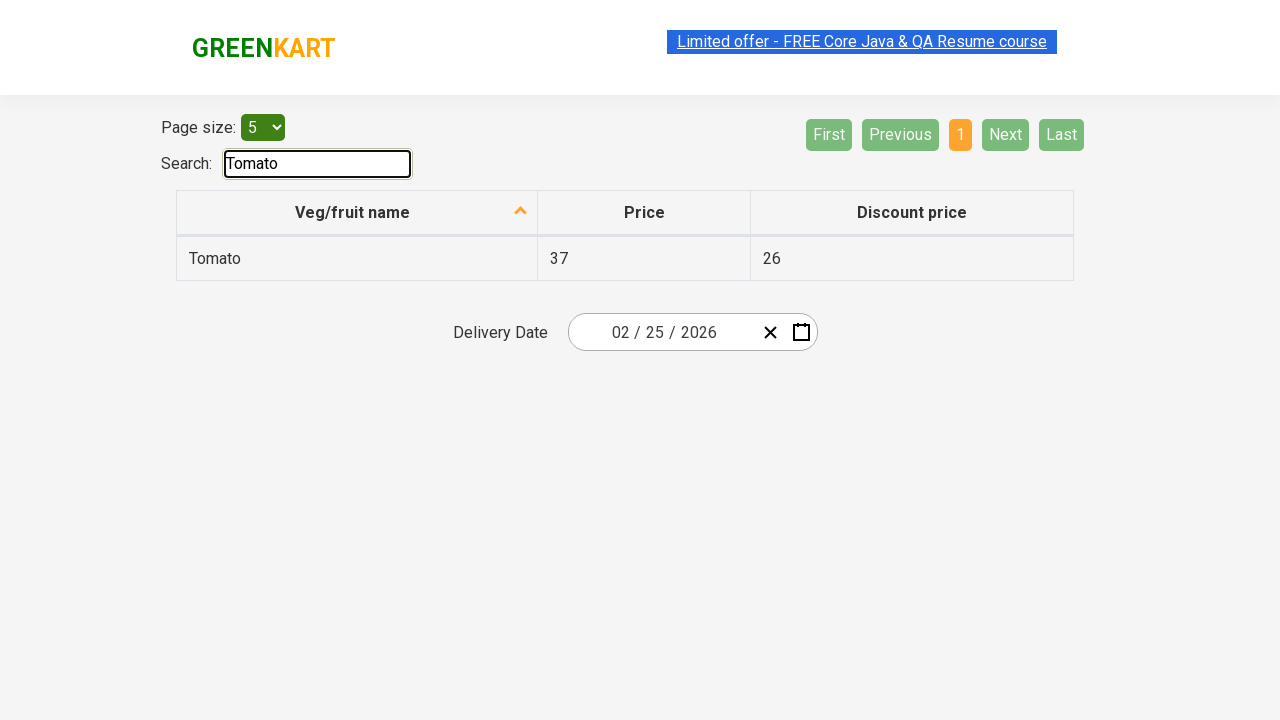

Waited for filtered results to load
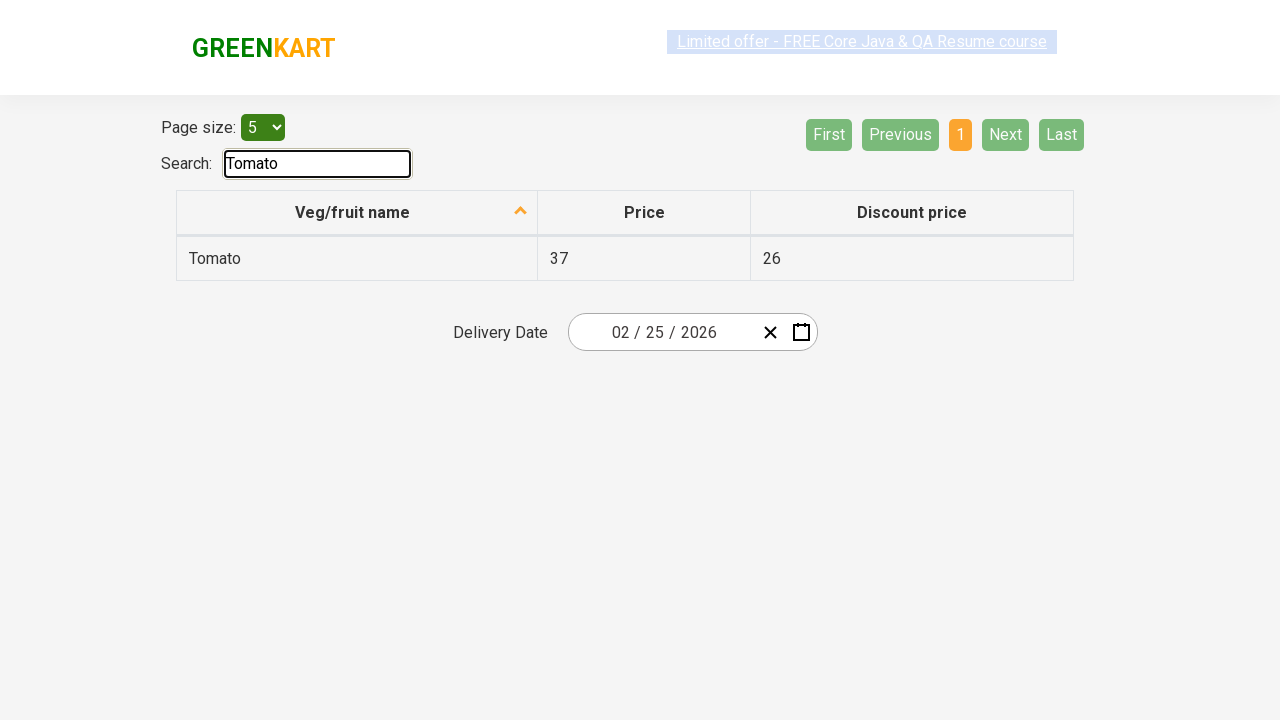

Retrieved 1 vegetable items from first column
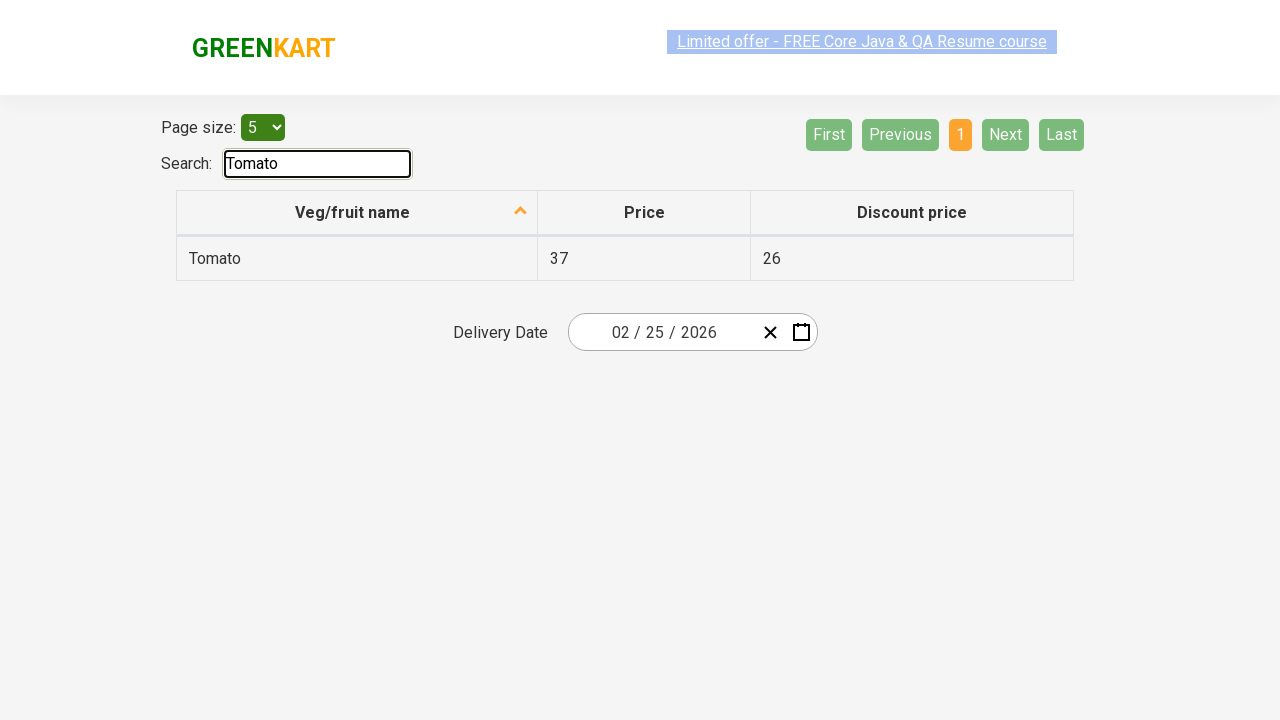

Verified search result contains 'Tomato': Tomato
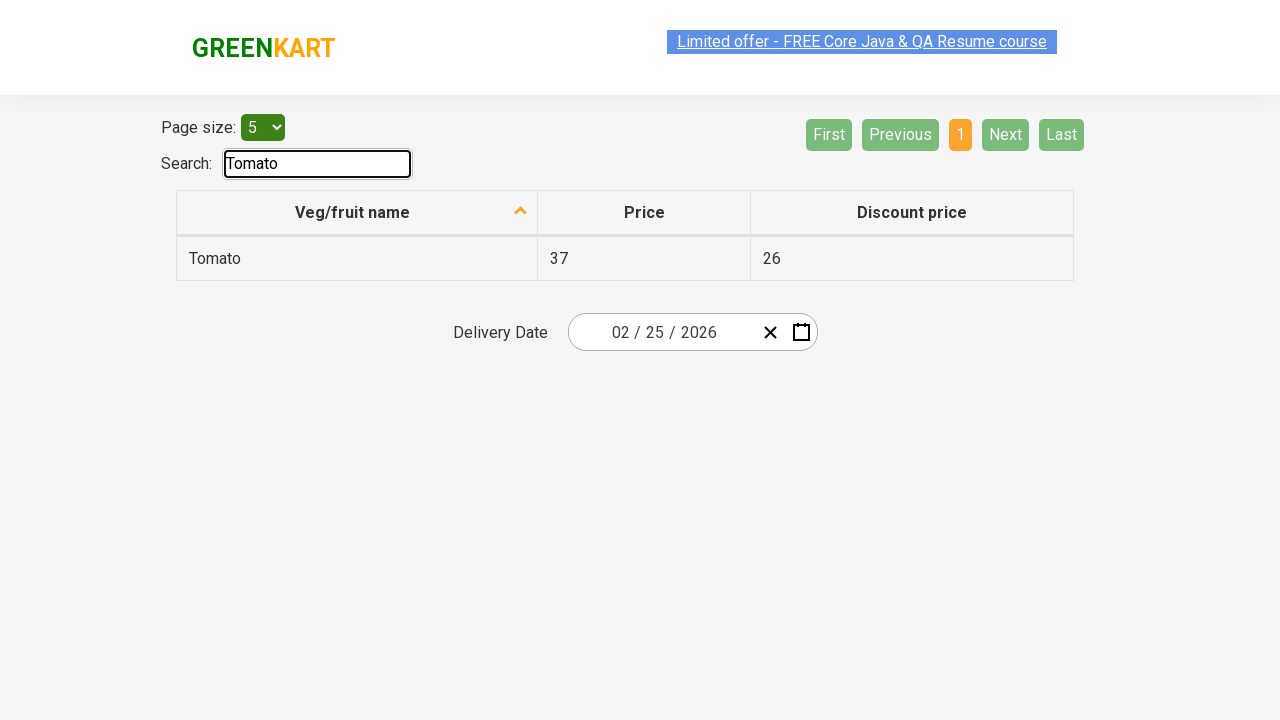

Confirmed 1 results found for 'Tomato' search
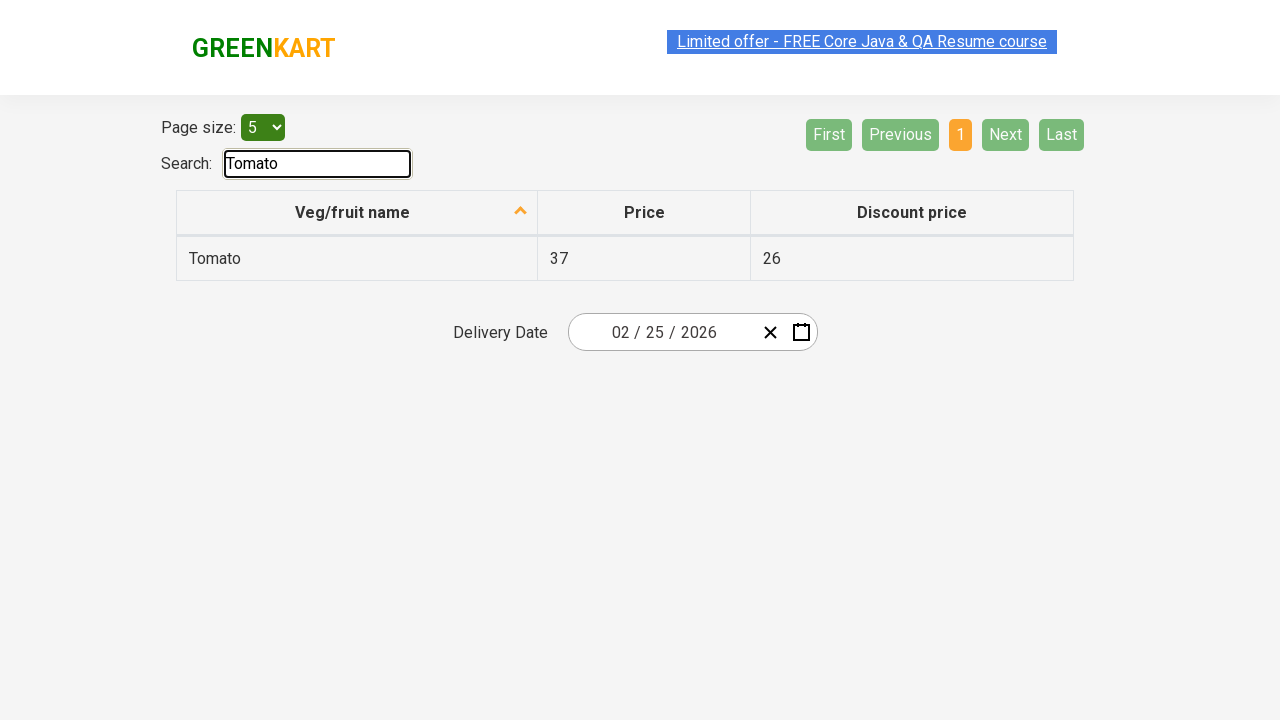

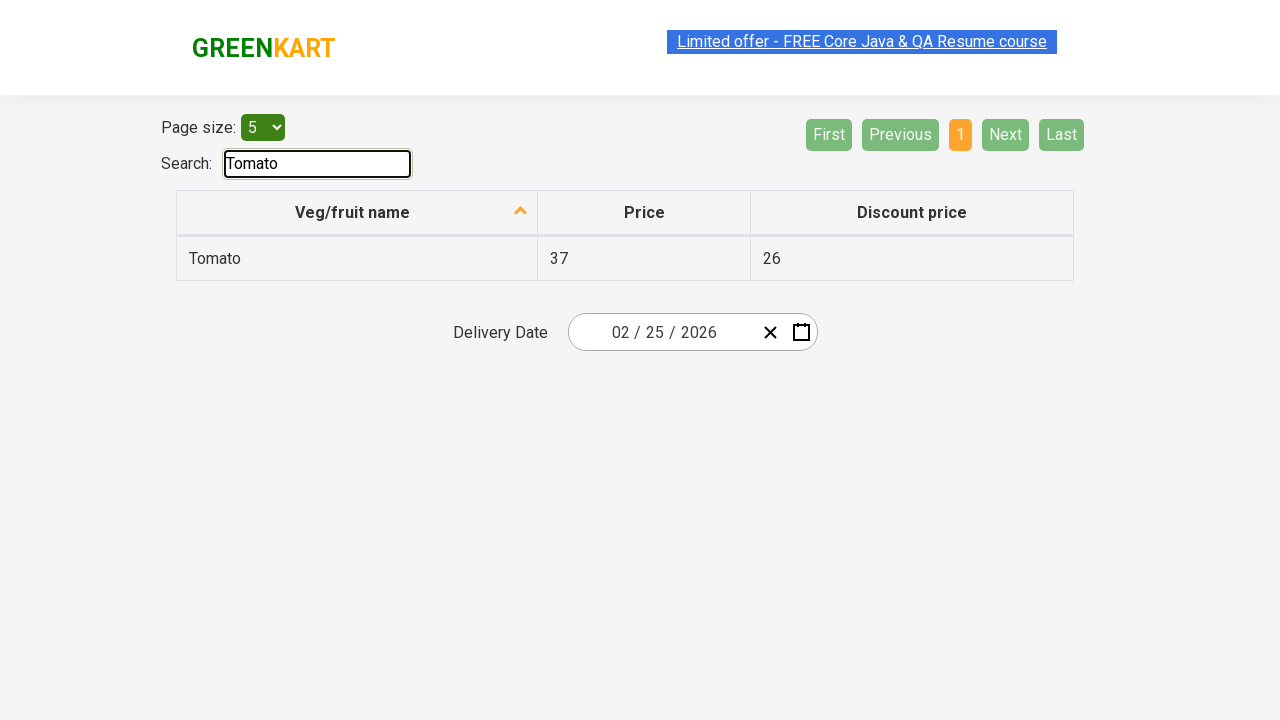